Navigates to a test page, clicks a console log button, opens a new tab, navigates to the same page in the new tab, clicks the button again, then closes the new tab and switches back.

Starting URL: https://www.selenium.dev/selenium/web/bidi/logEntryAdded.html

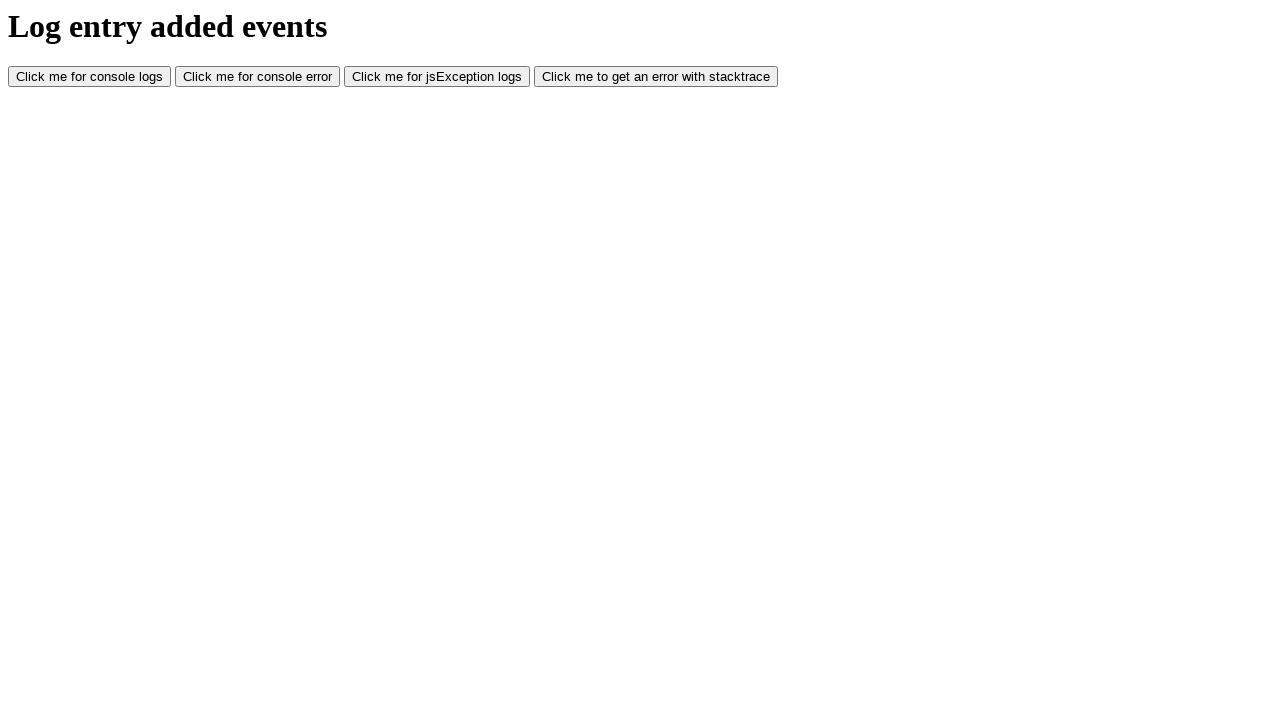

Navigated to log entry test page
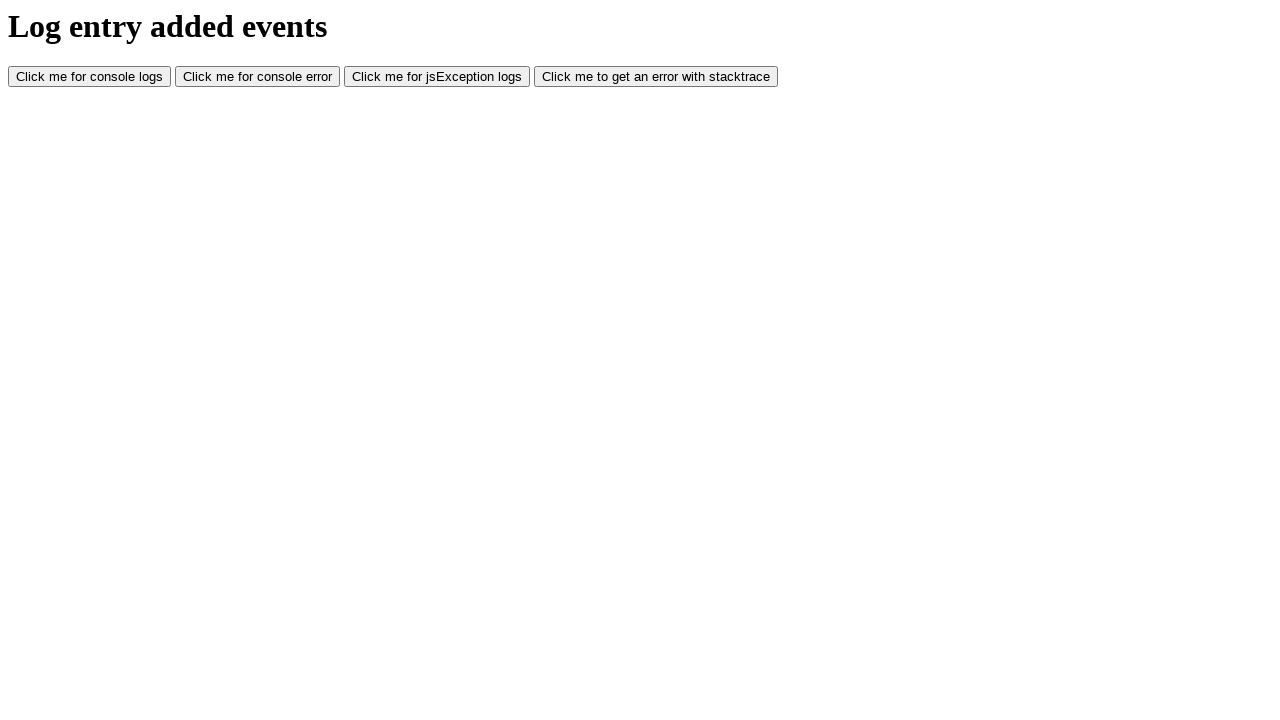

Clicked console log button on original page at (90, 77) on #consoleLog
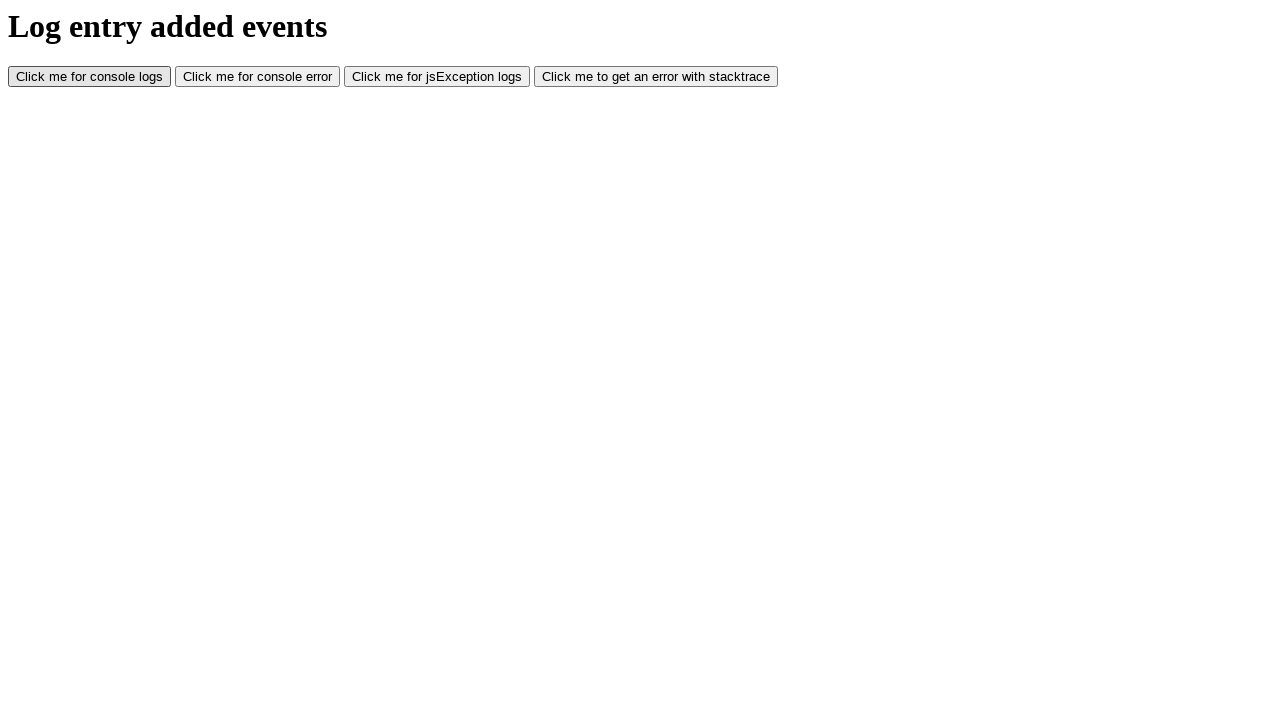

Opened new browser tab
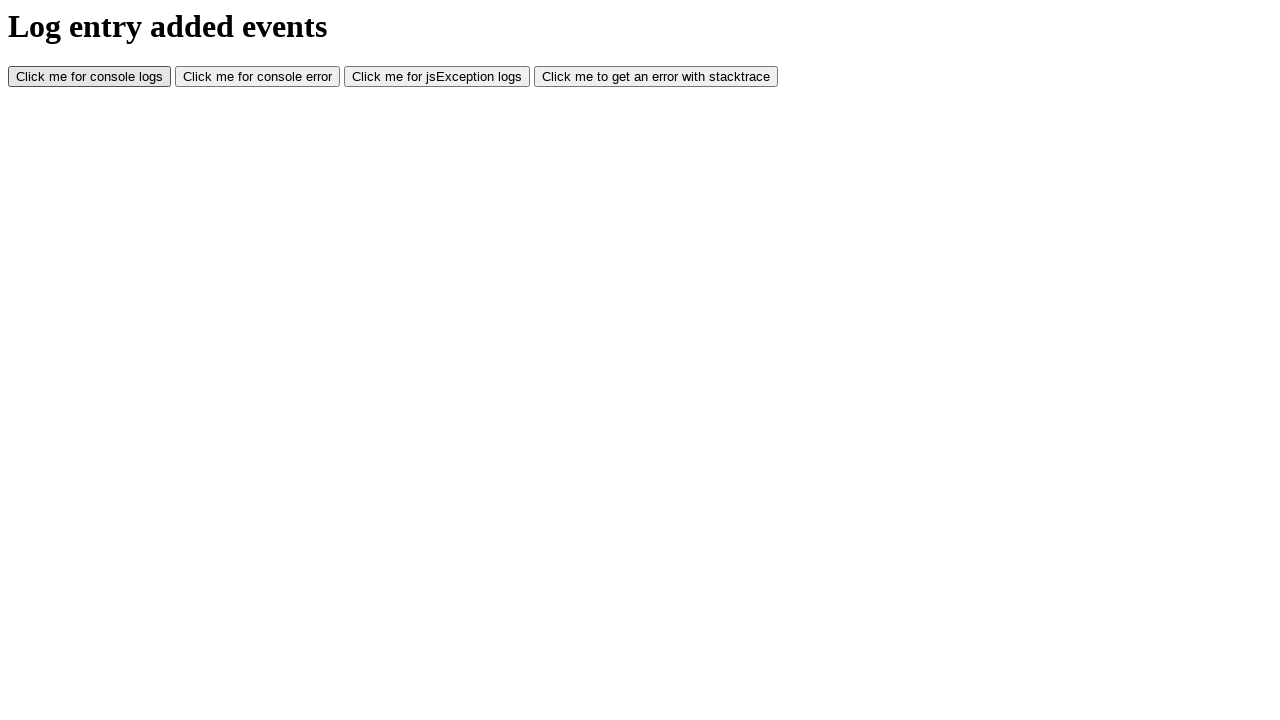

Navigated to log entry test page in new tab
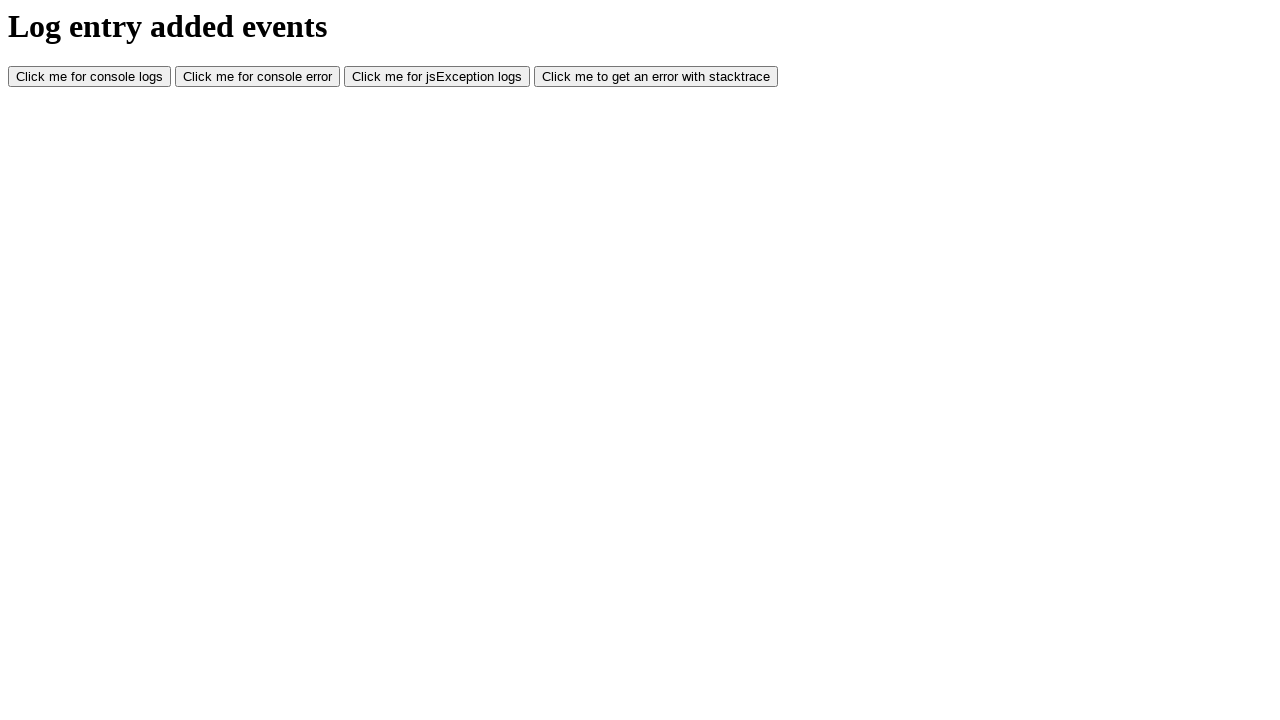

Clicked console log button on new page at (90, 77) on #consoleLog
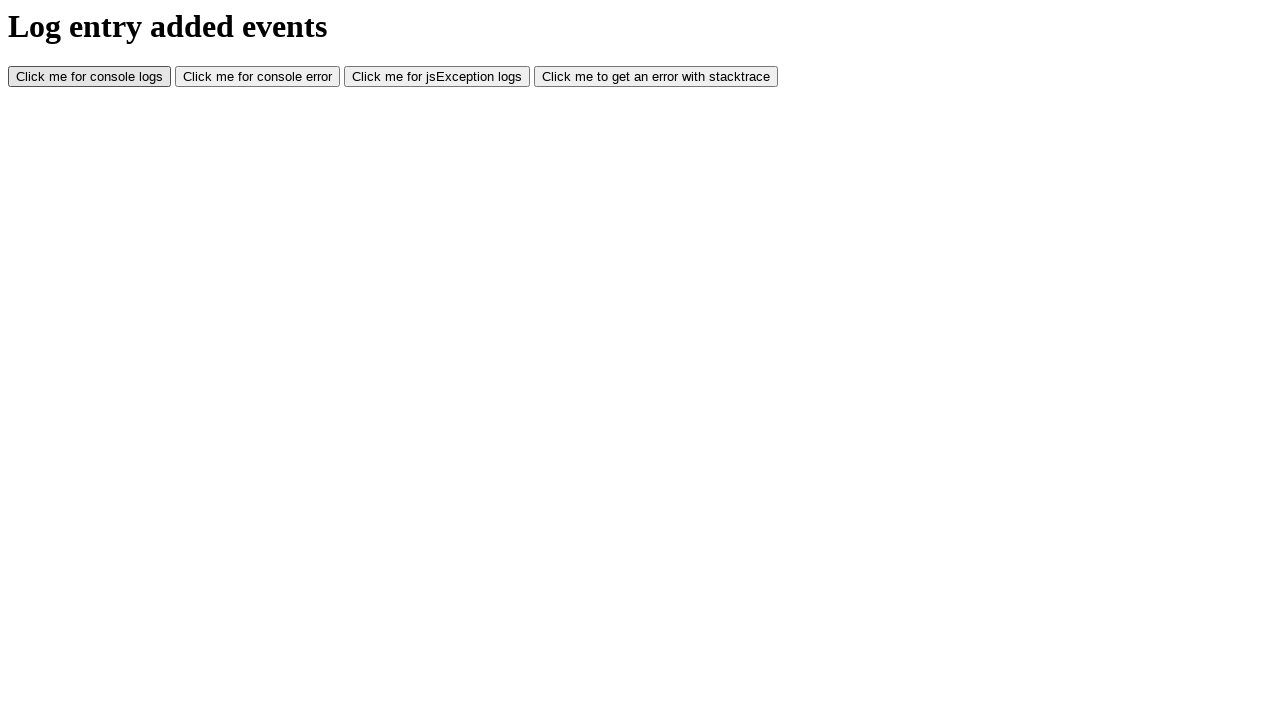

Closed new tab
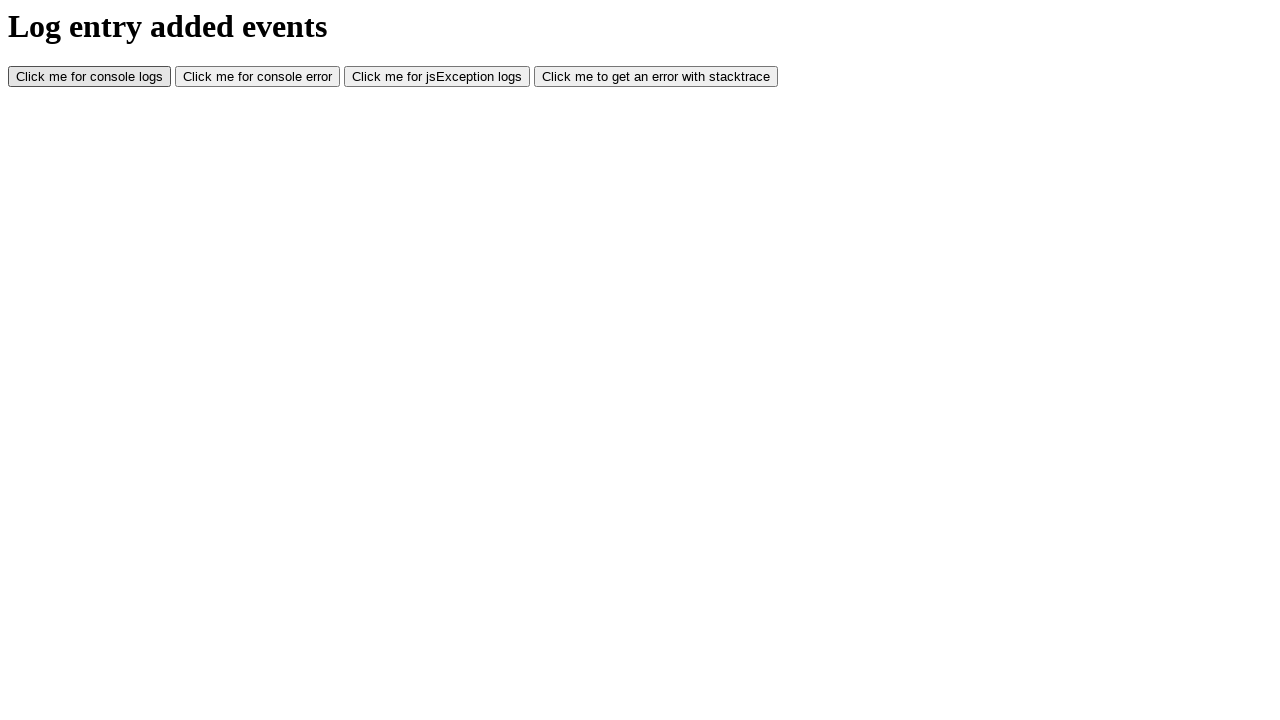

Original page DOM content loaded after switching back
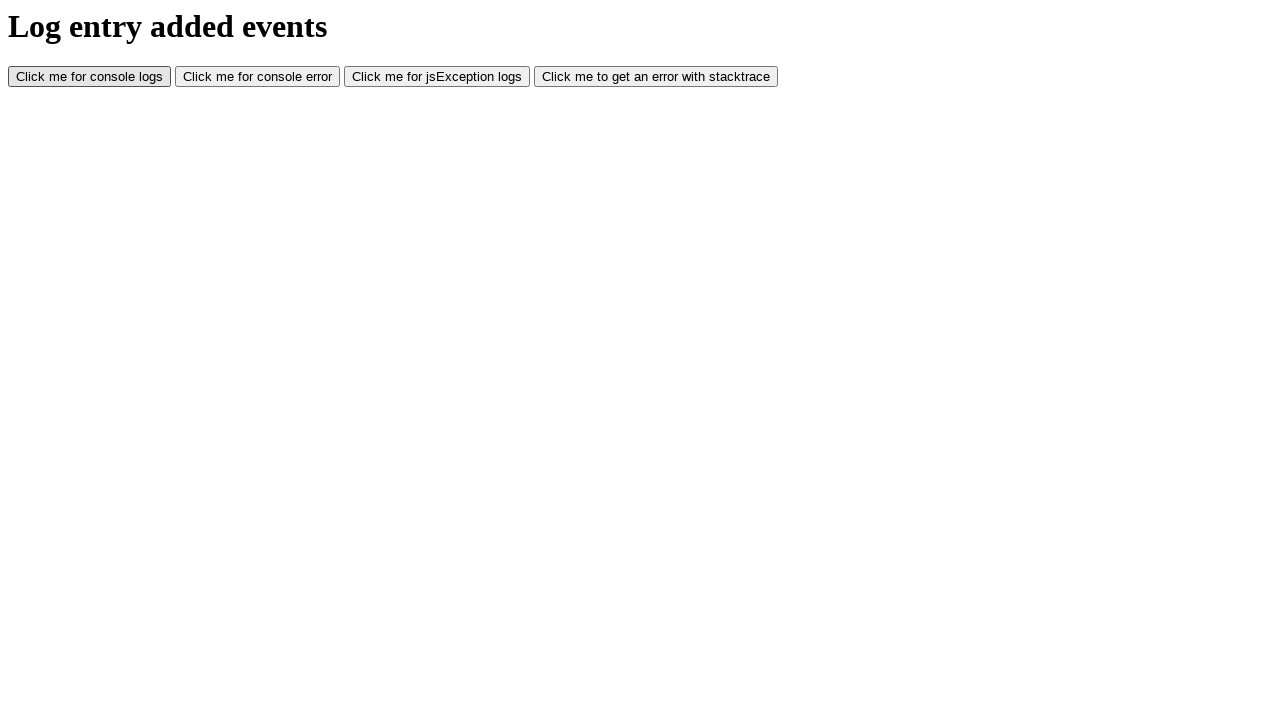

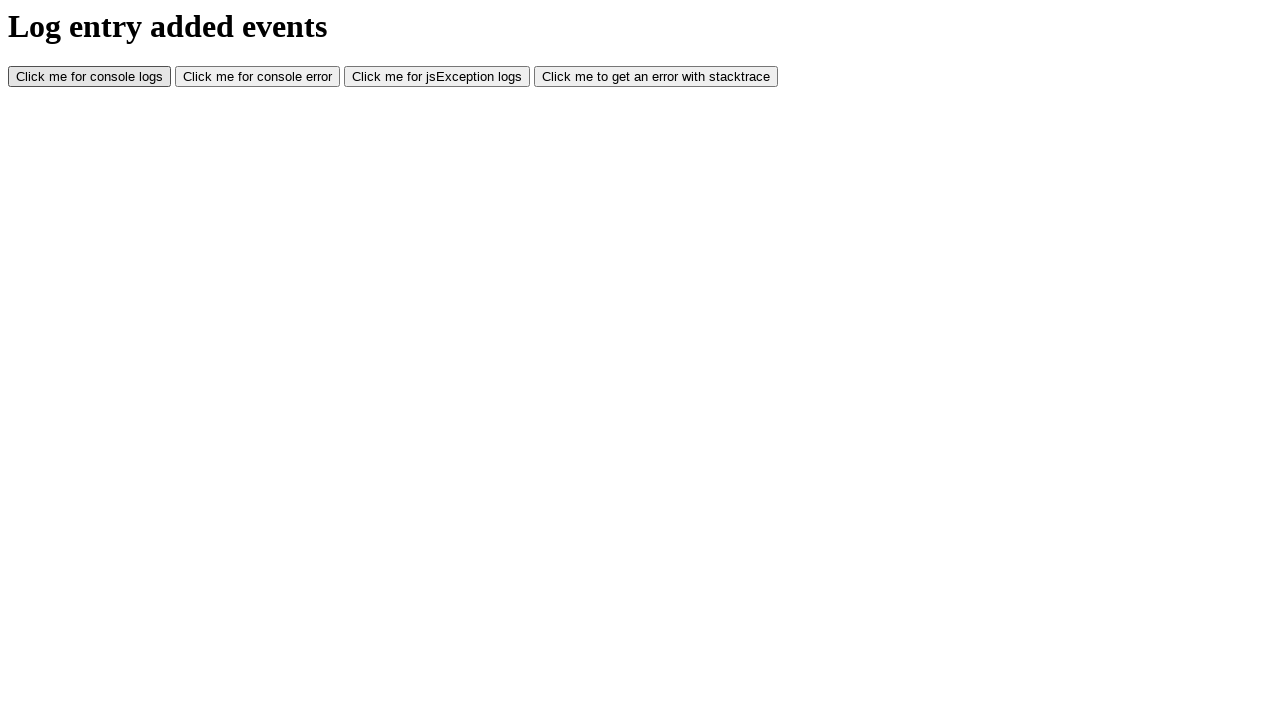